Tests calculator addition operation by clicking buttons for 1 + 2 and verifying the result equals 3

Starting URL: https://testpages.eviltester.com/styled/apps/calculator.html

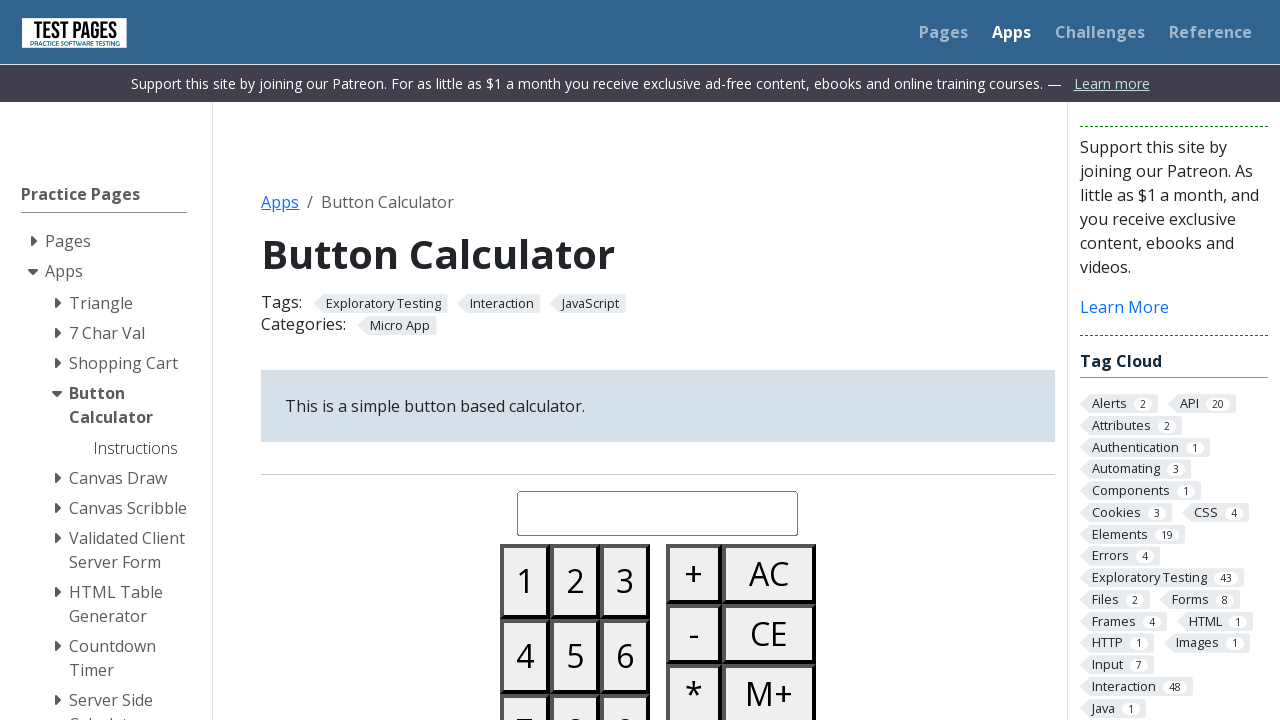

Clicked all clear button to reset calculator at (769, 574) on #buttonallclear
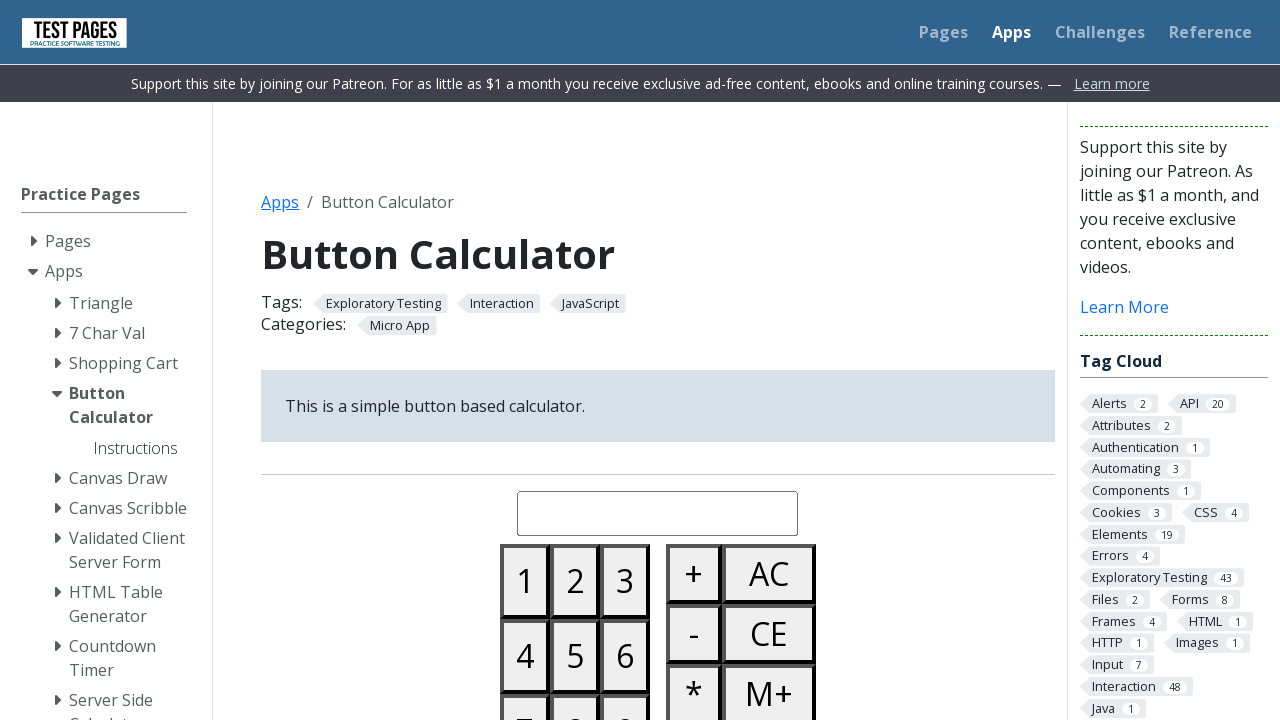

Clicked button 1 at (525, 581) on #button01
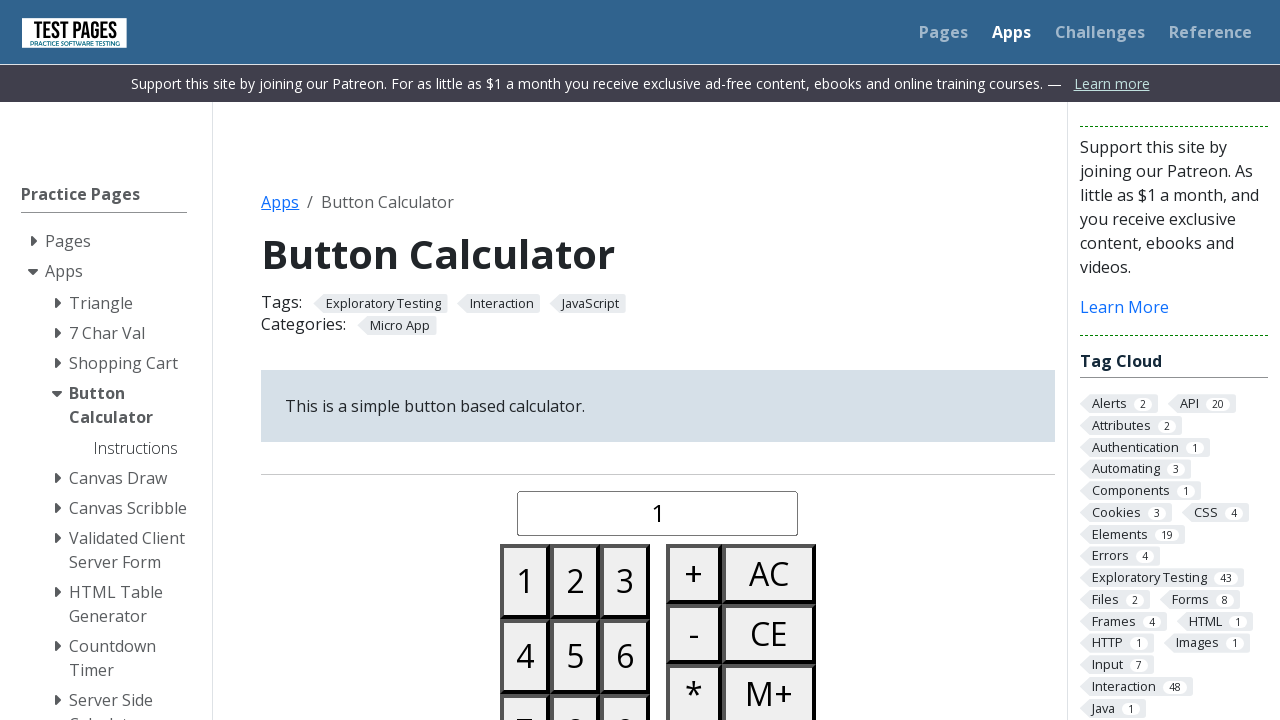

Clicked plus button at (694, 574) on #buttonplus
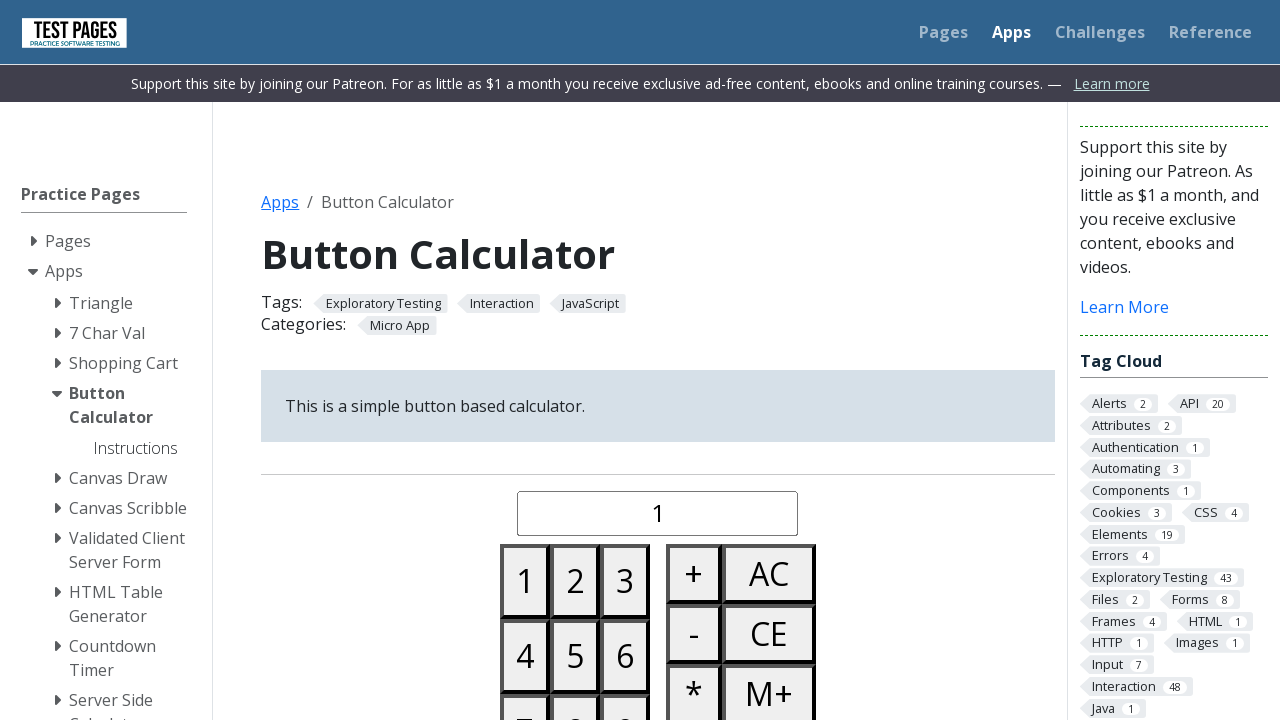

Clicked button 2 at (575, 581) on #button02
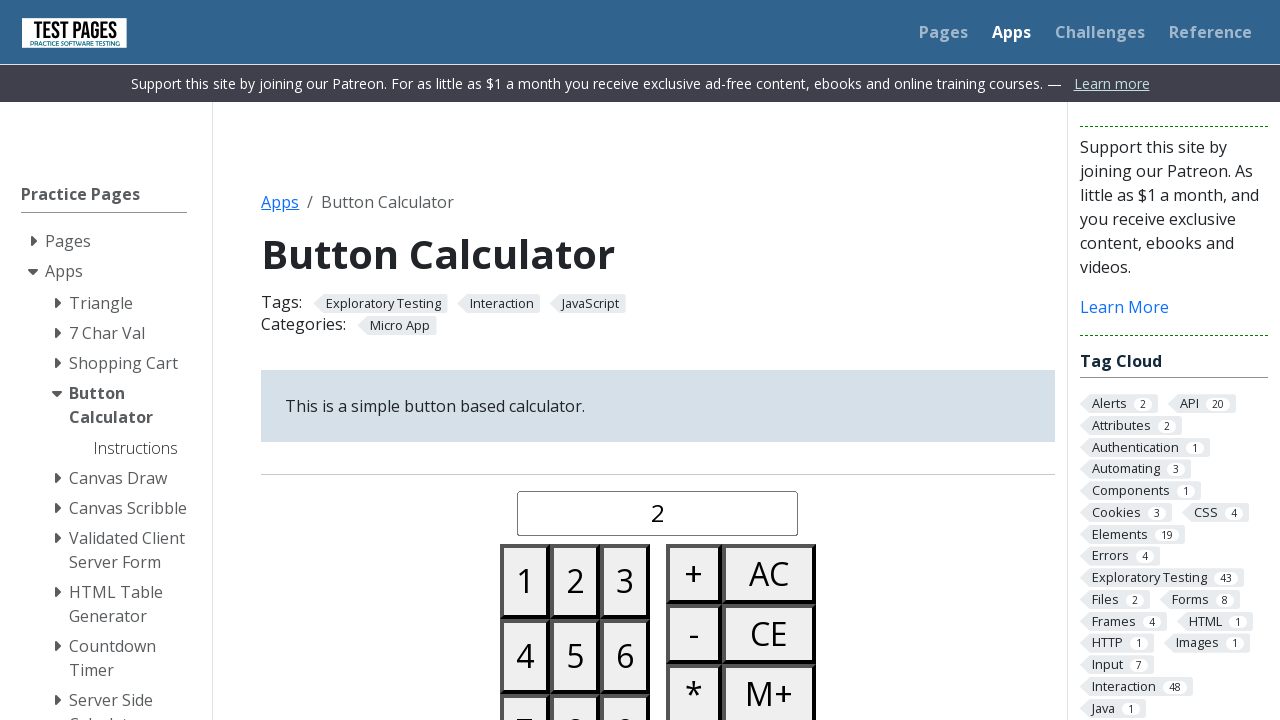

Clicked equals button to calculate result at (694, 360) on #buttonequals
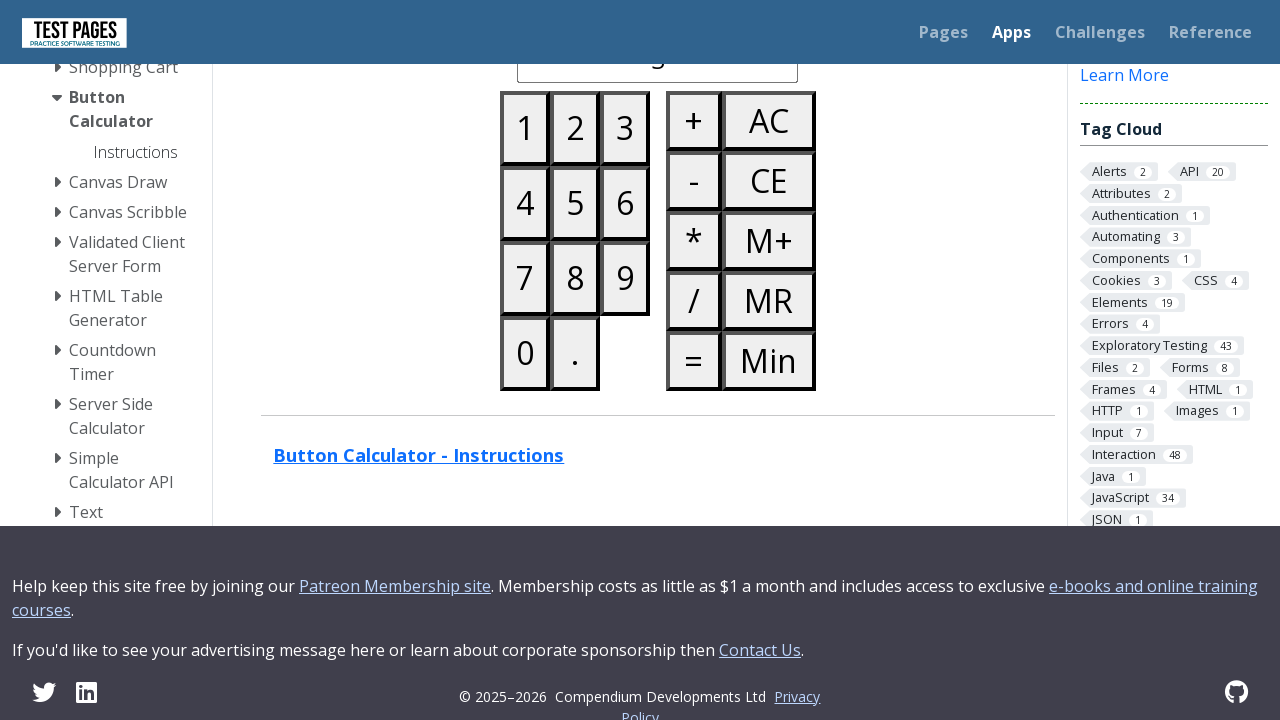

Calculator result display loaded
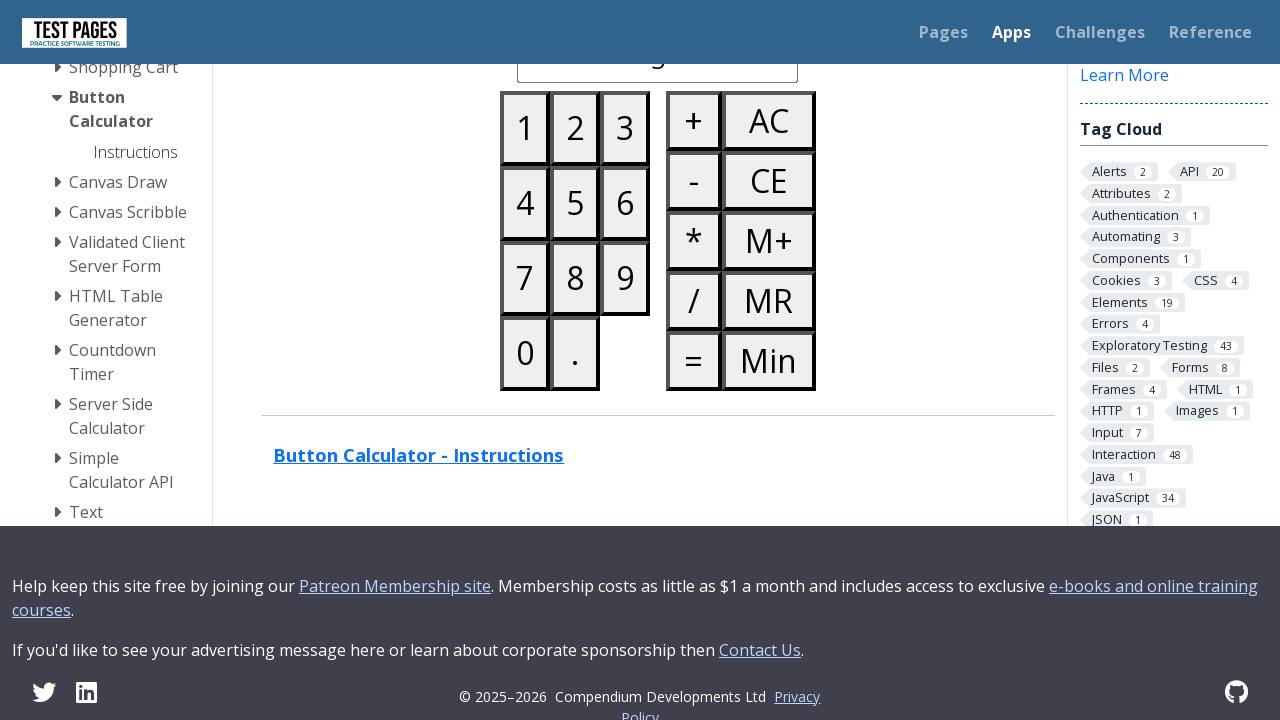

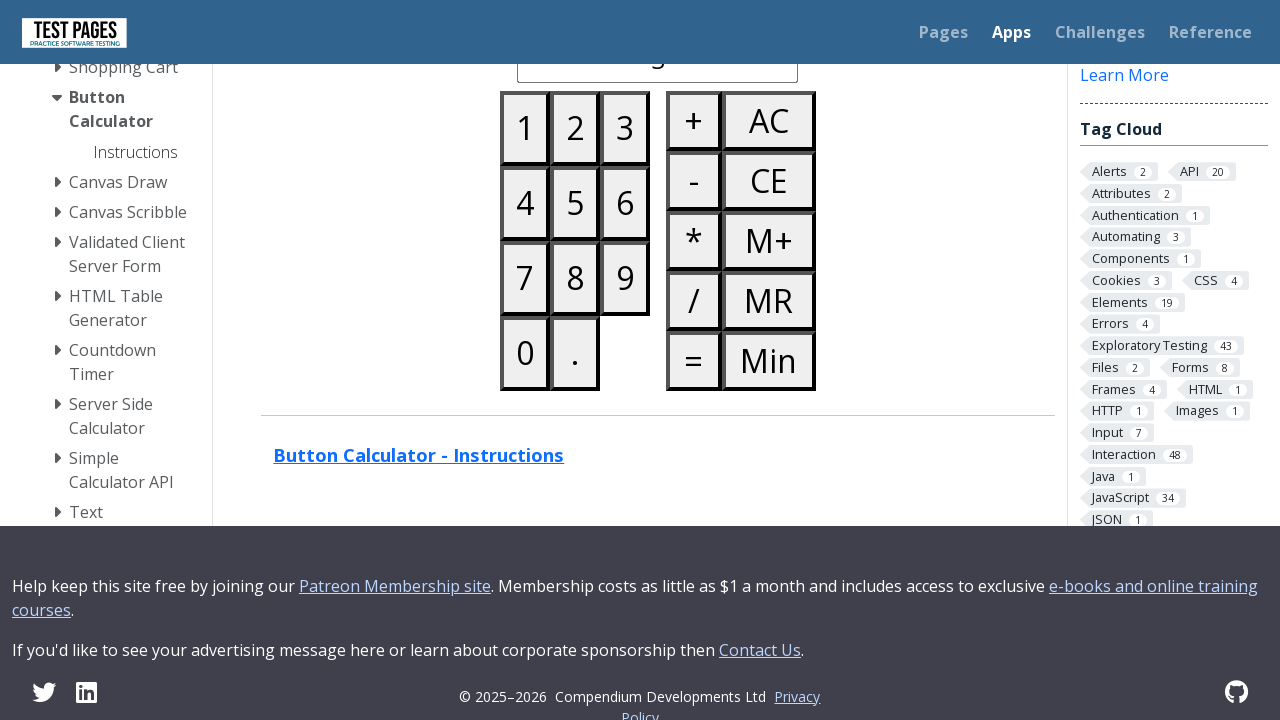